Simple test that navigates to the WebstaurantStore homepage and verifies the page loads successfully

Starting URL: https://www.webstaurantstore.com/

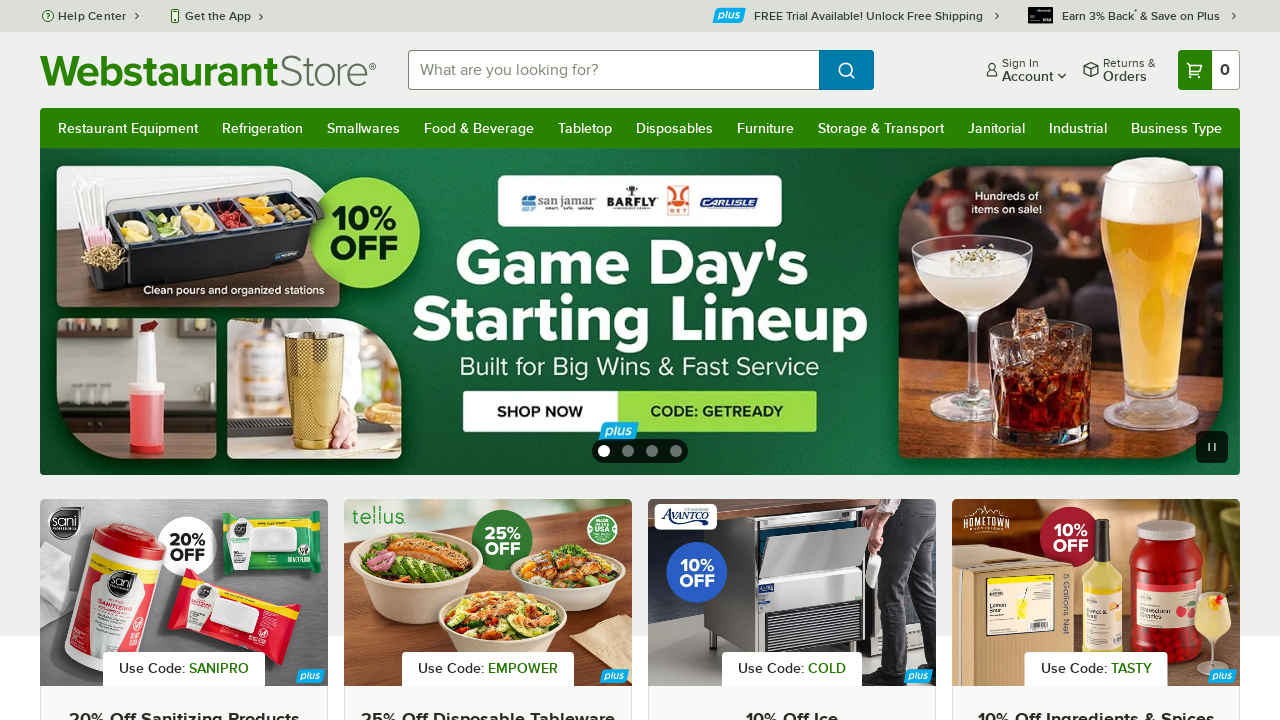

Waited for page DOM content to load
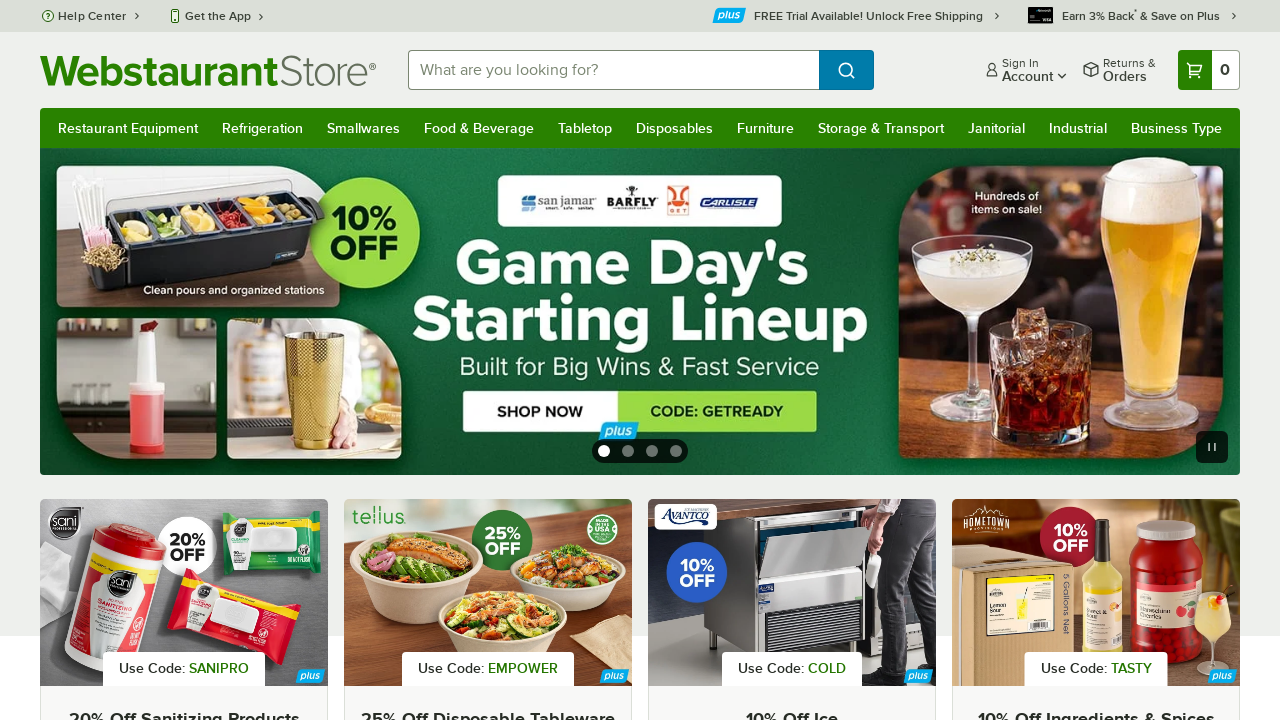

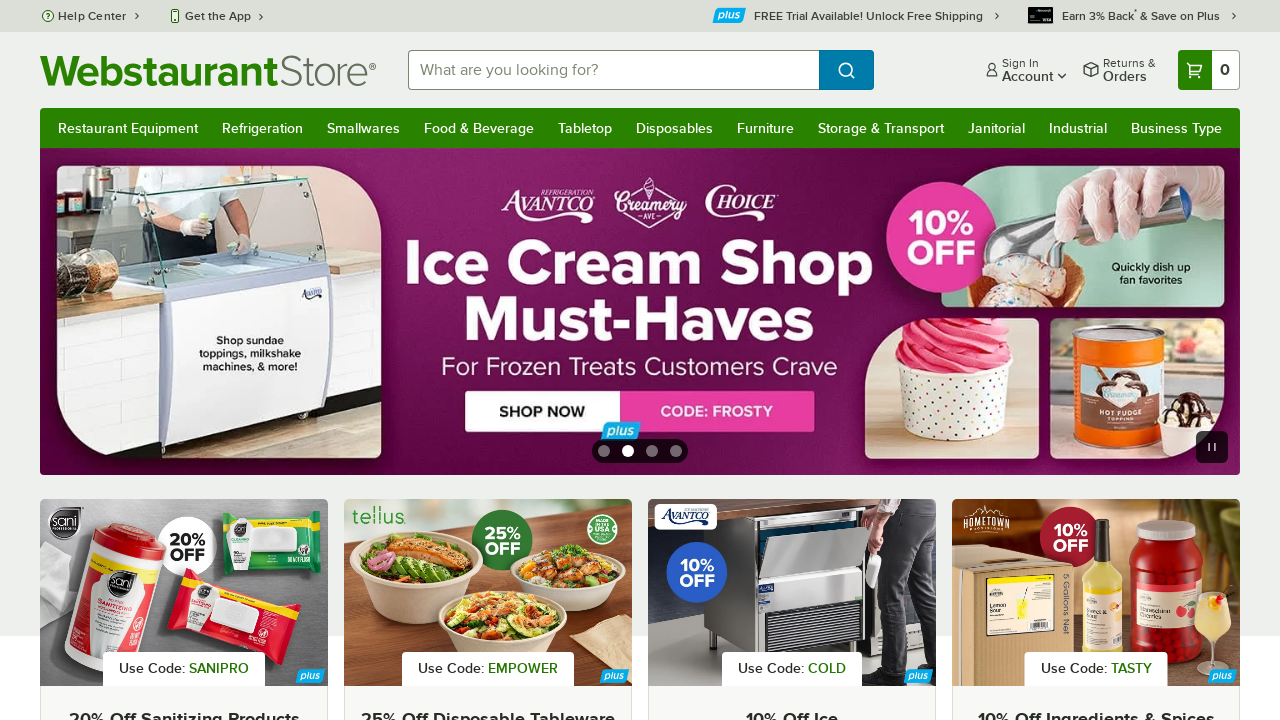